Tests handling alerts using dialog event listeners, accepting simple alerts and prompt dialogs with custom input

Starting URL: https://leafground.com/alert.xhtml

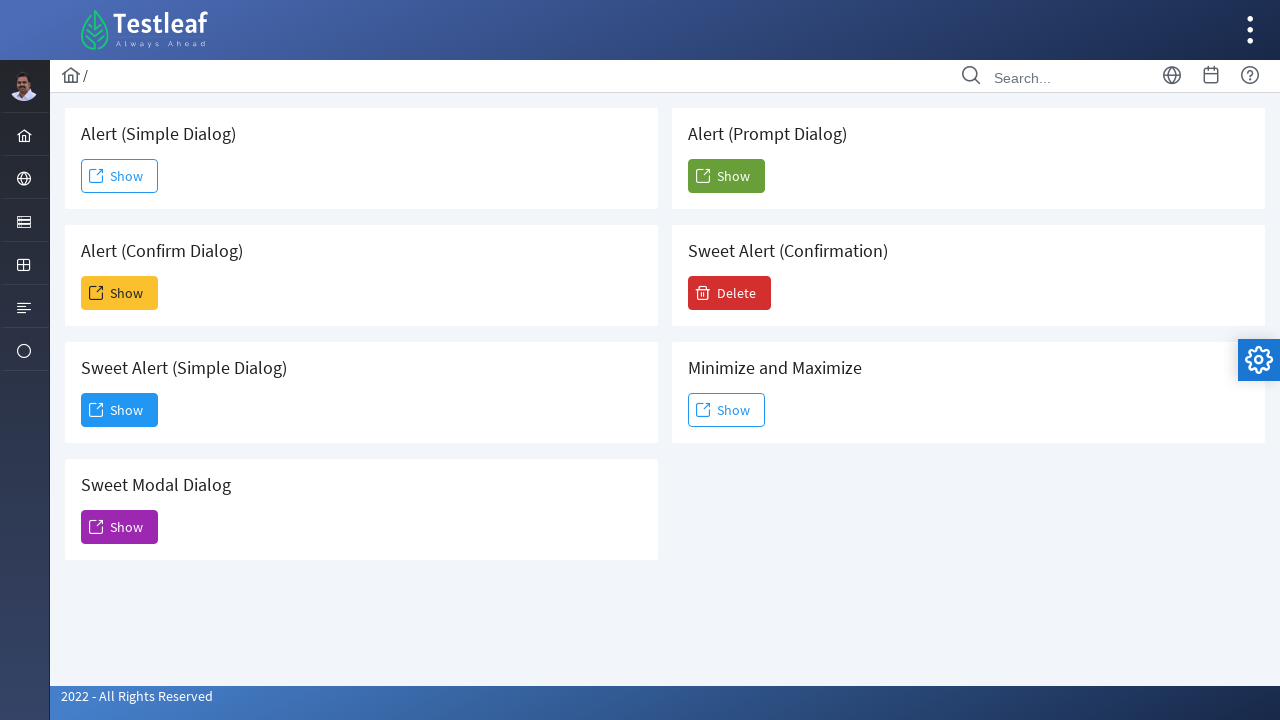

Set up dialog handler to accept first alert
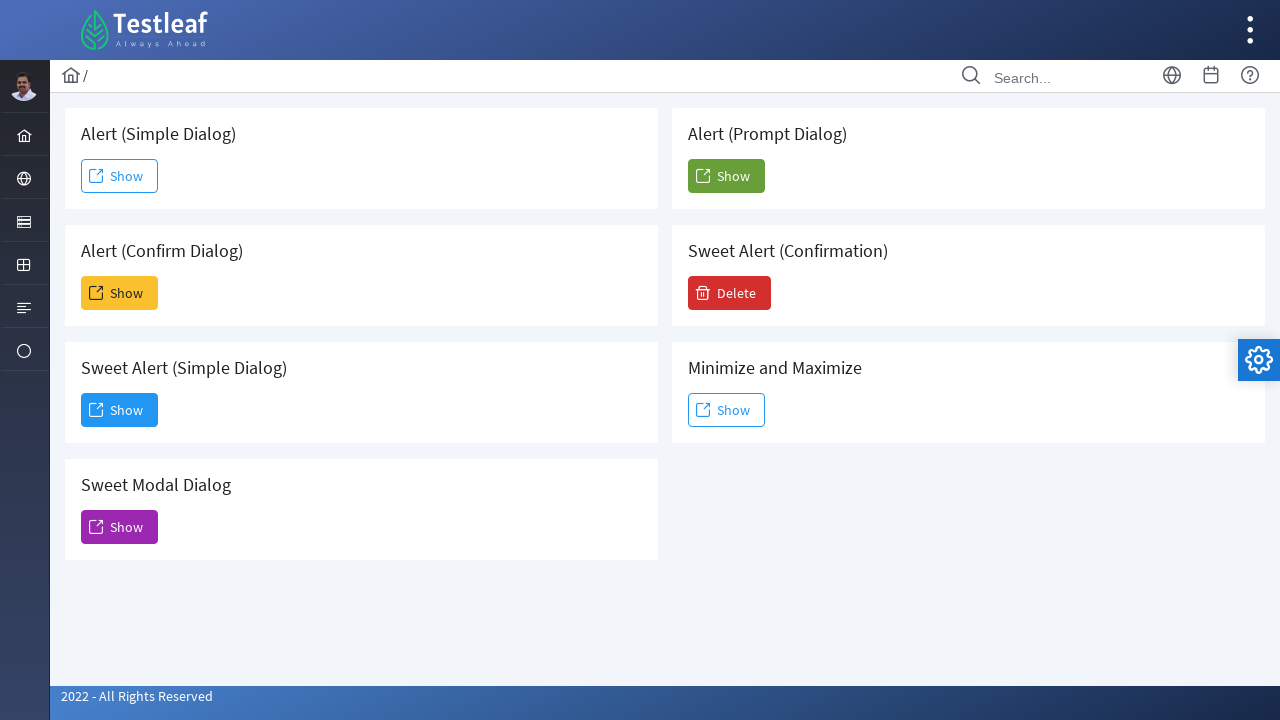

Clicked Show button for simple alert at (120, 176) on (//span[text()='Show'])[1]
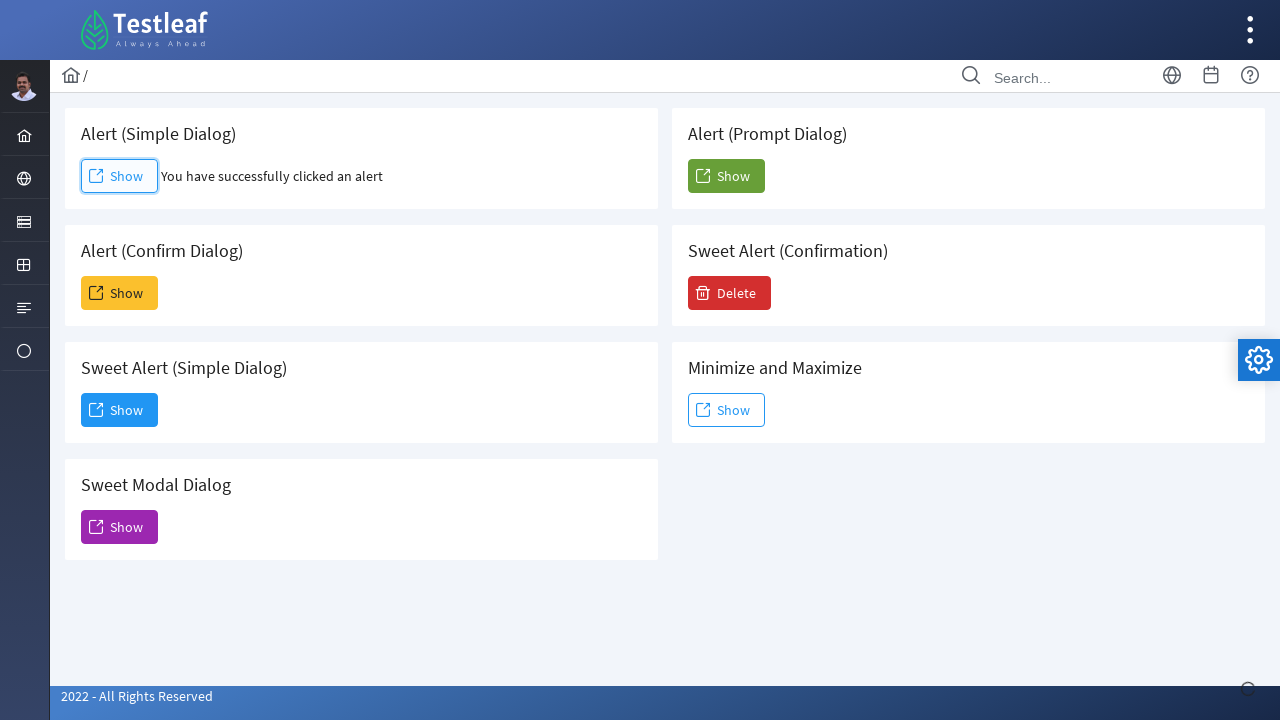

Simple alert result element loaded
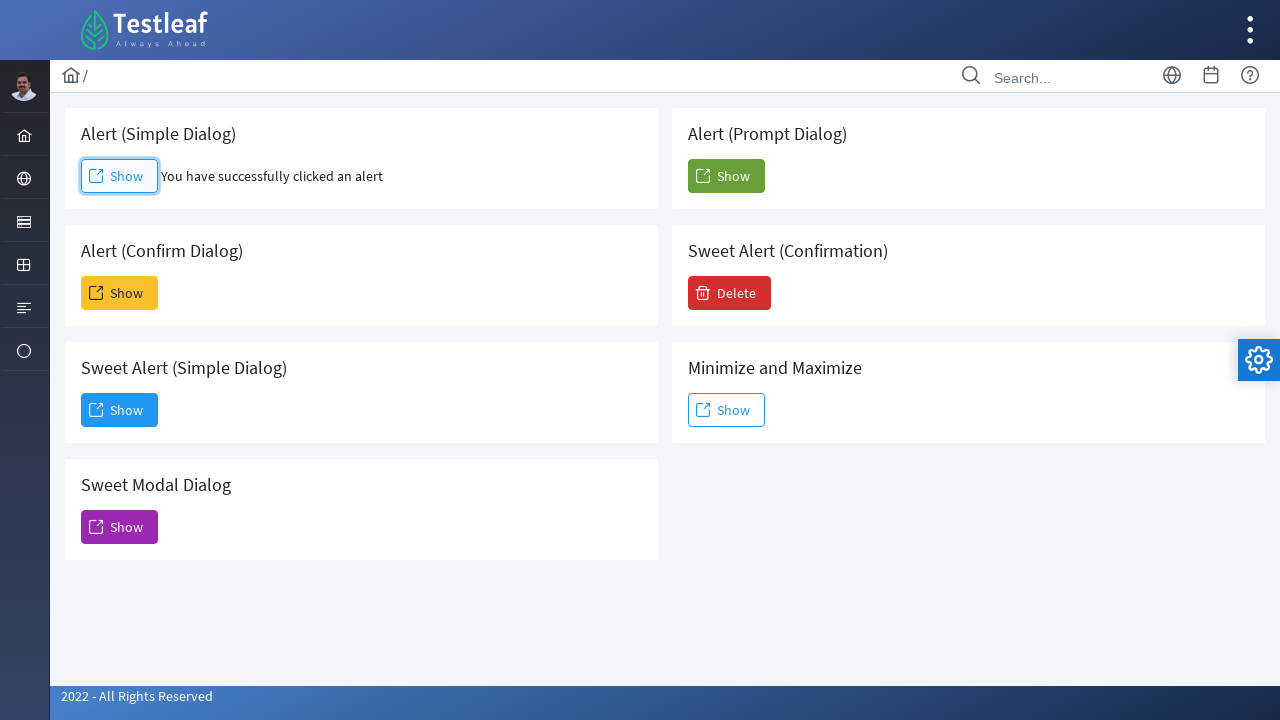

Set up dialog handler to accept prompt with 'Vidya' input
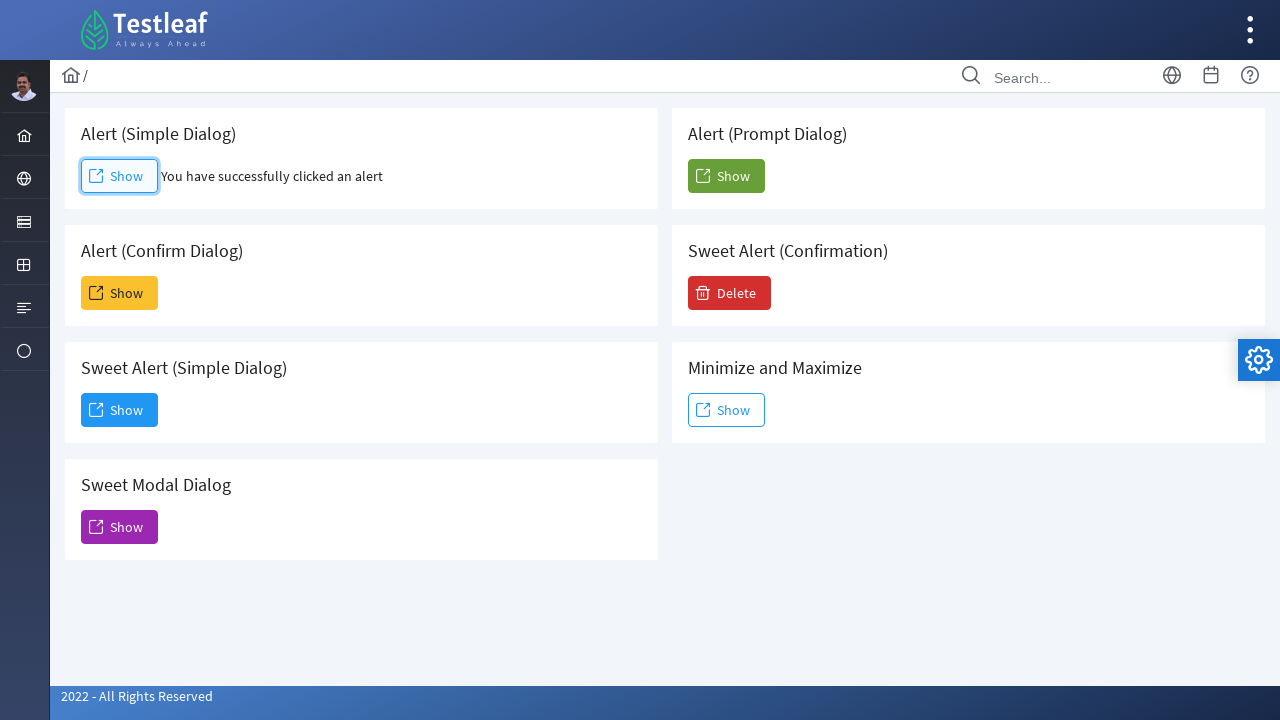

Clicked Show button for prompt alert dialog at (726, 176) on (//h5[text()=' Alert (Prompt Dialog)']/following::span[text()='Show'])[1]
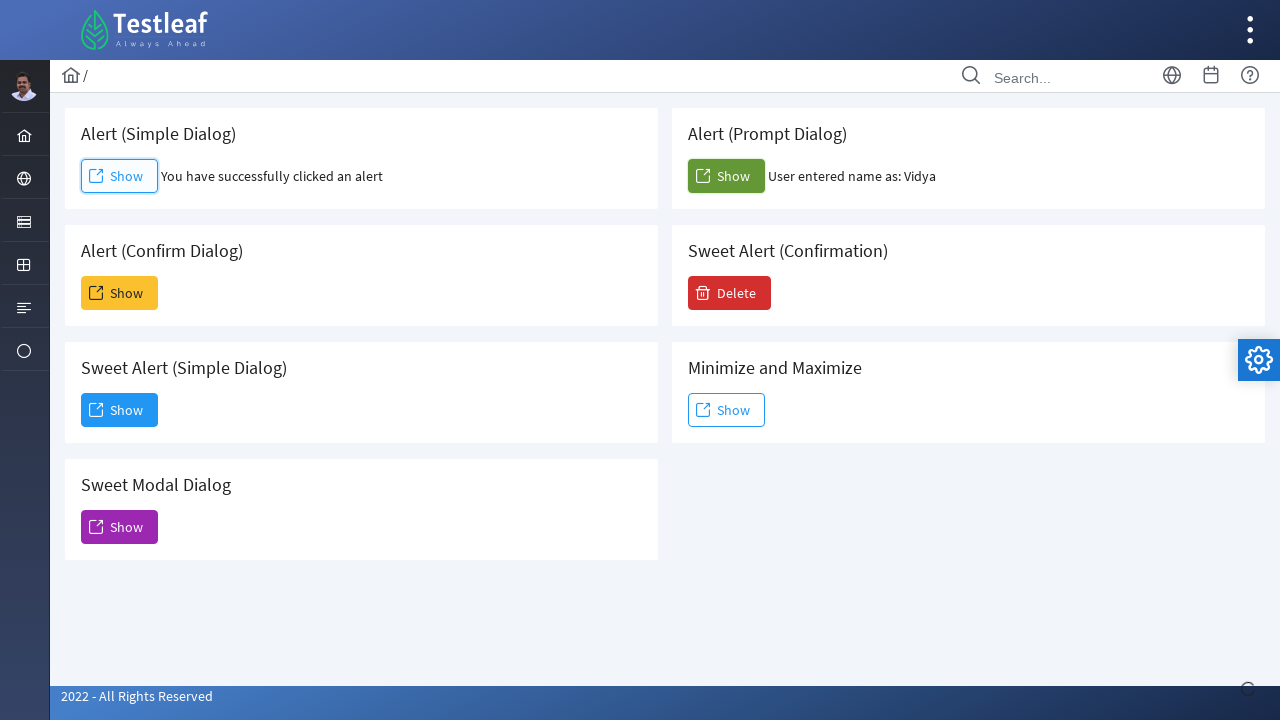

Prompt alert result element loaded
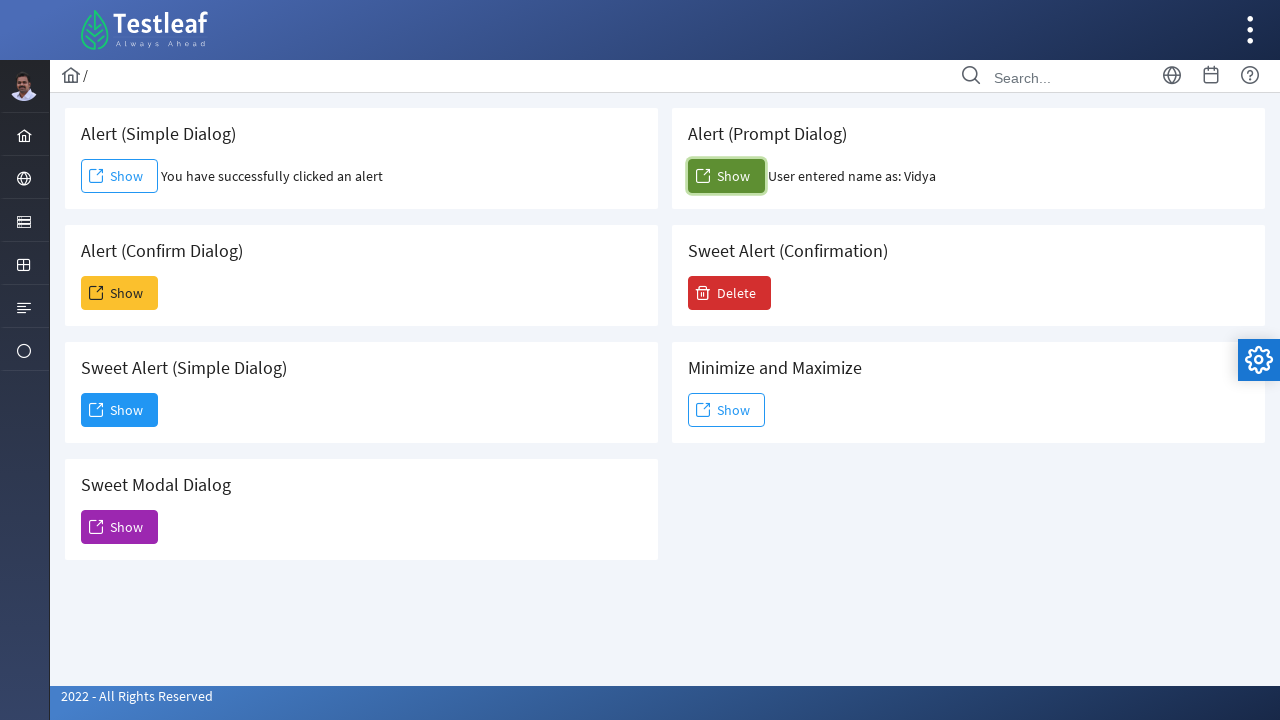

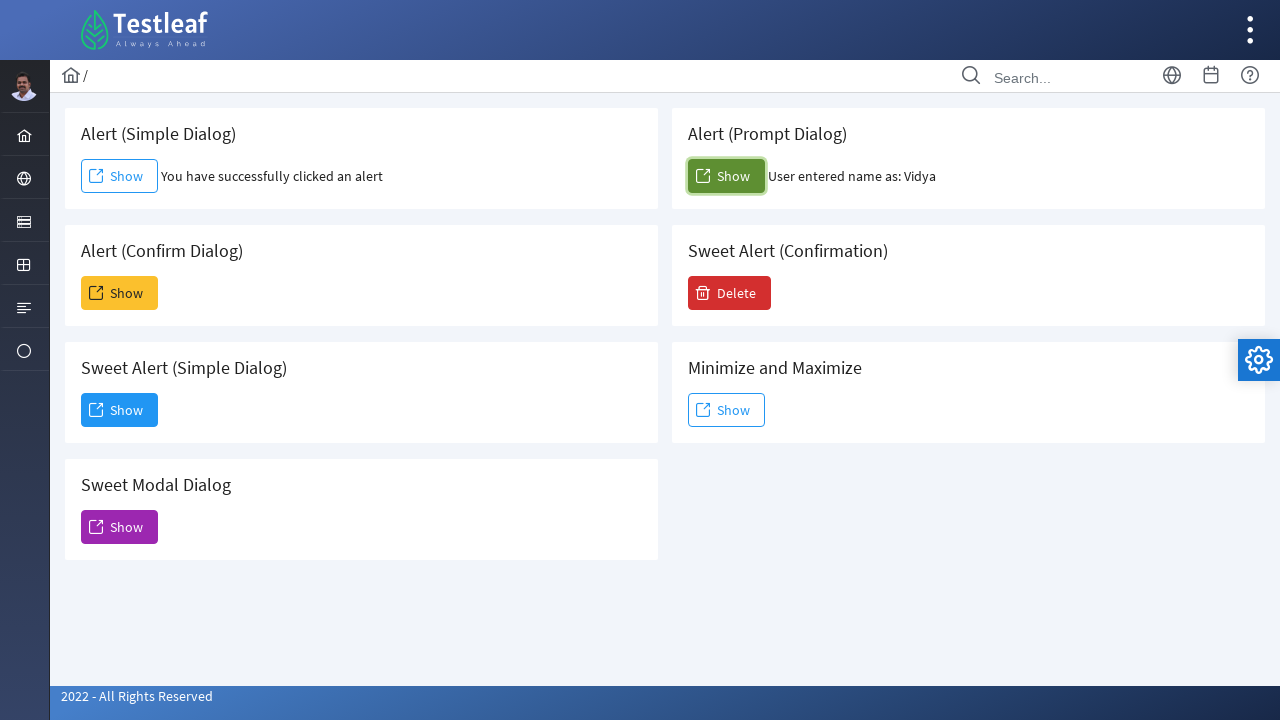